Tests various text box interactions including filling fields, clearing fields, and checking field states on a practice form

Starting URL: https://www.leafground.com/dashboard.xhtml

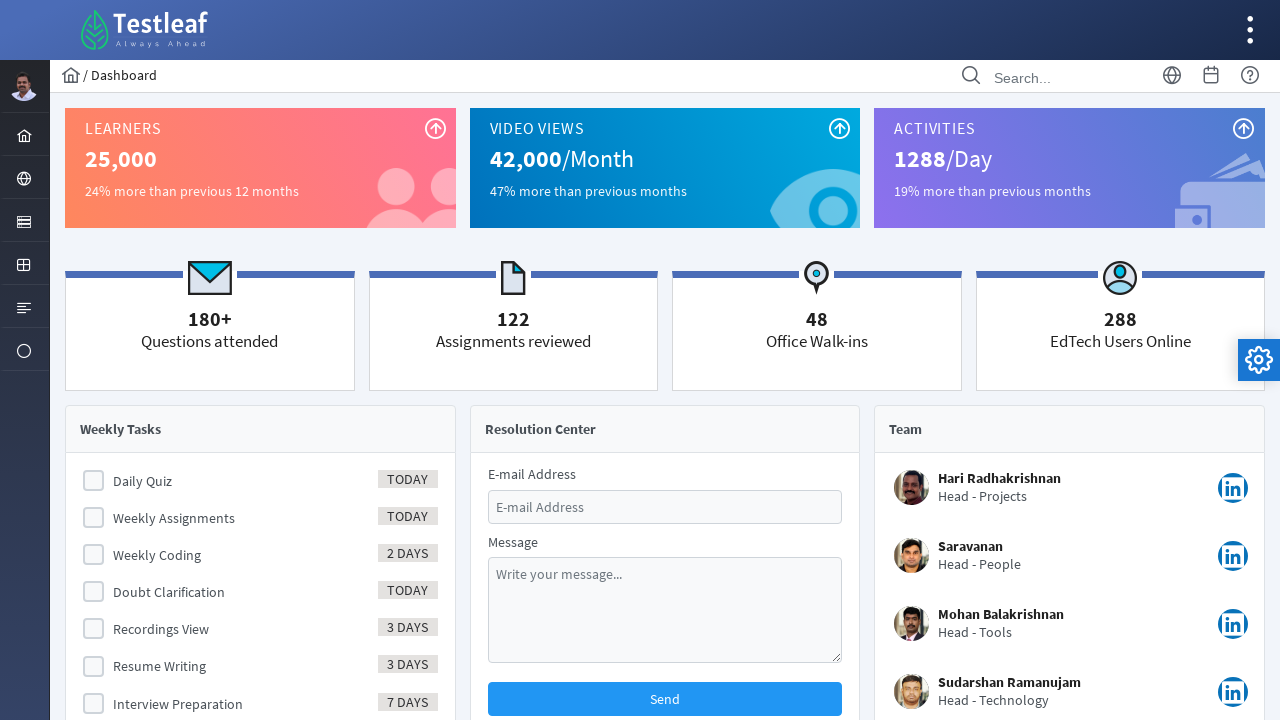

Navigated to LeafGround dashboard
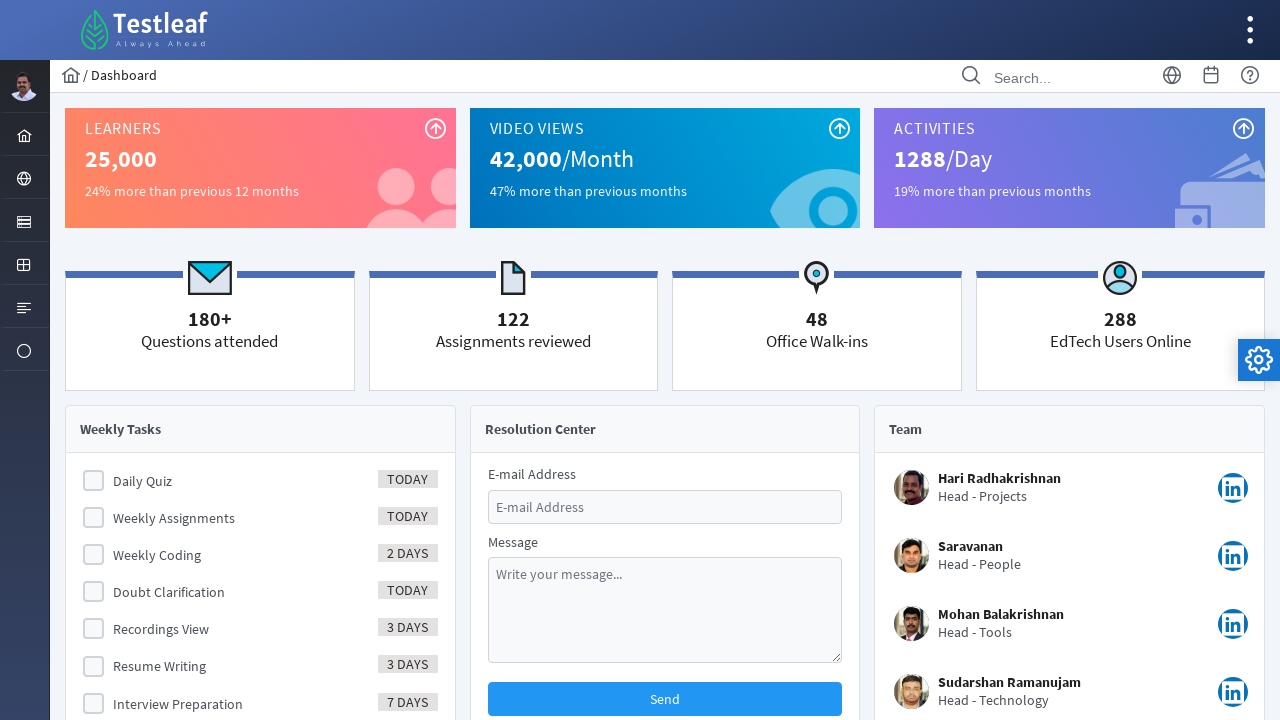

Clicked menu item to expand options at (24, 220) on li#menuform\:j_idt40
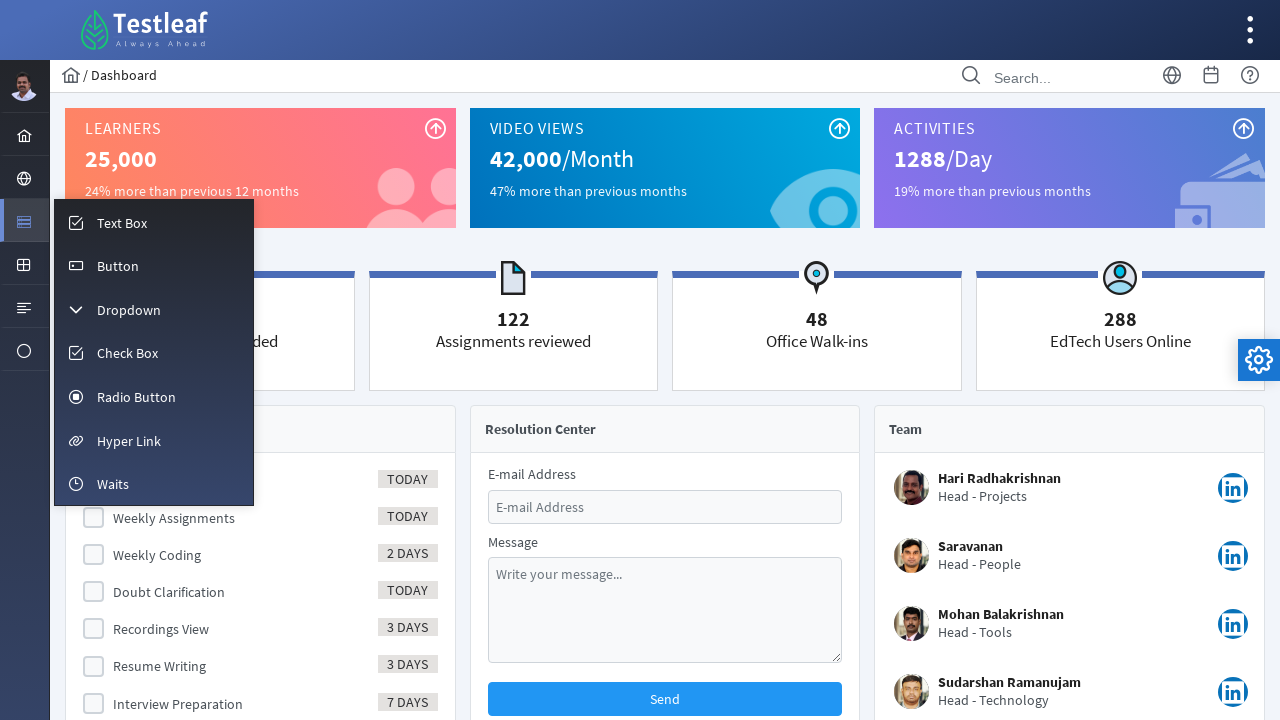

Clicked on Text Box link at (122, 223) on text=Text Box
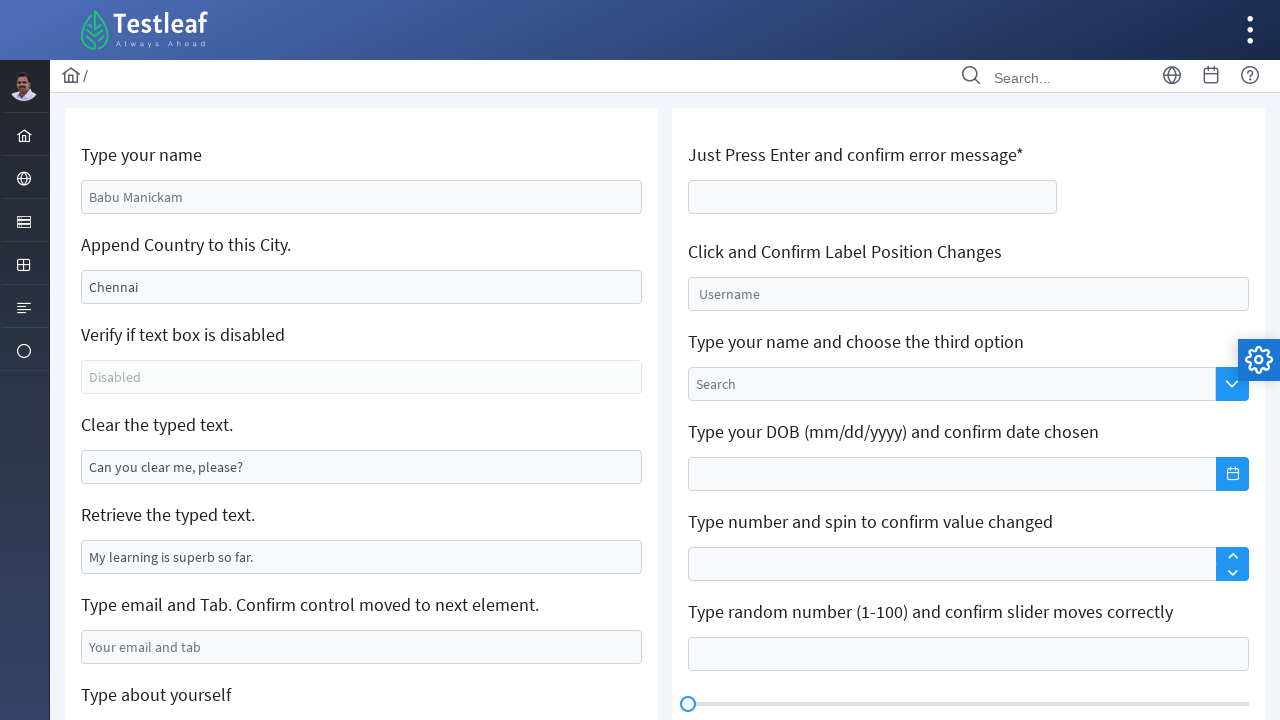

Filled name field with 'Praveen kumar R' on input#j_idt88\:name
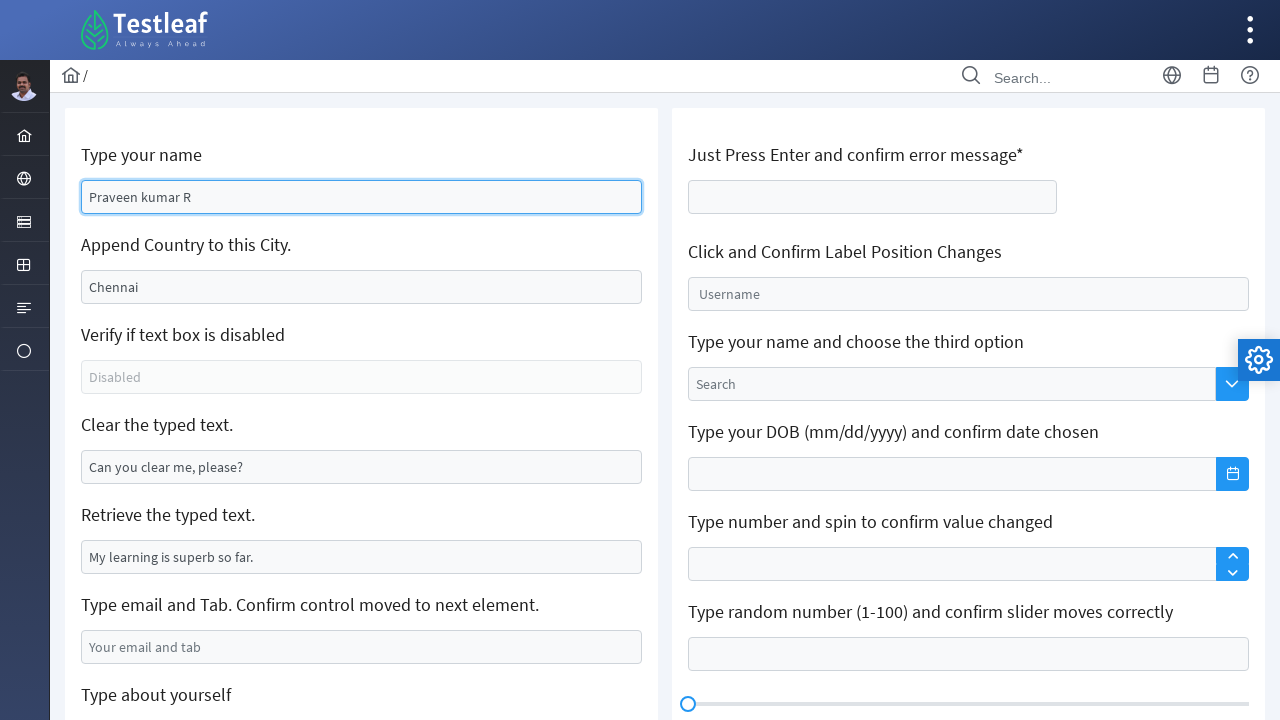

Cleared city field on input#j_idt88\:j_idt91
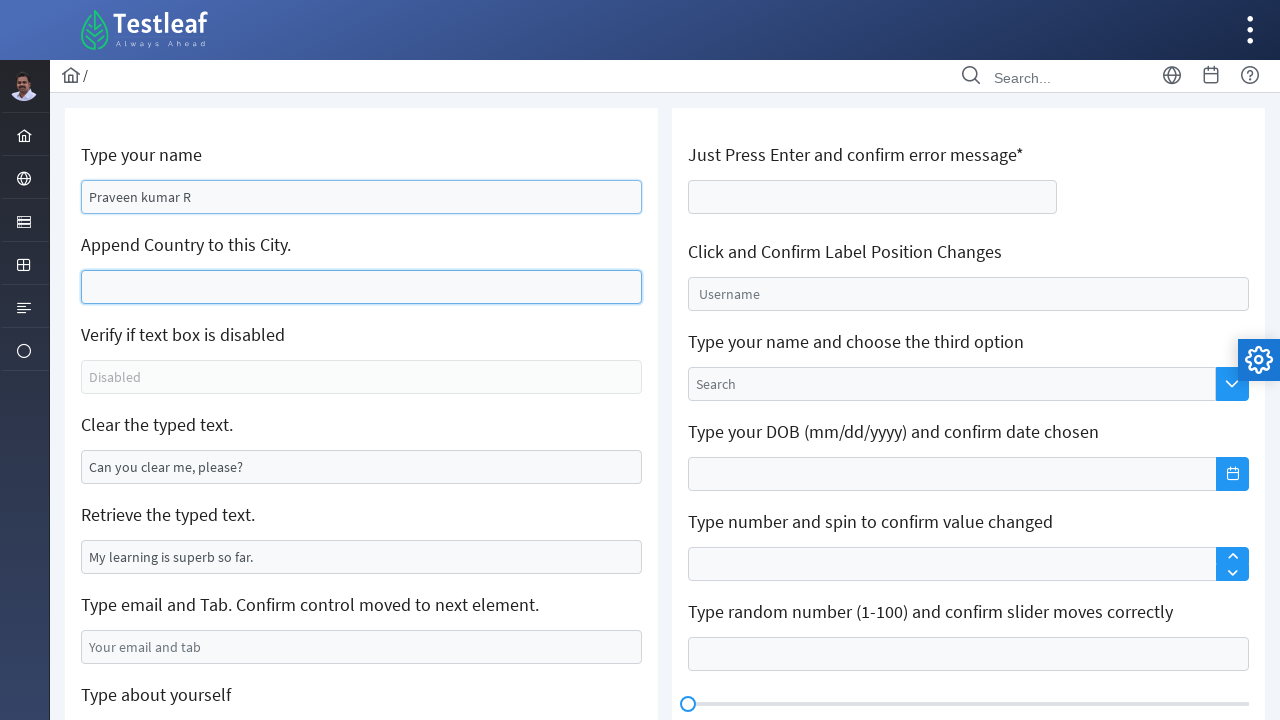

Filled city field with 'Erode' on input#j_idt88\:j_idt91
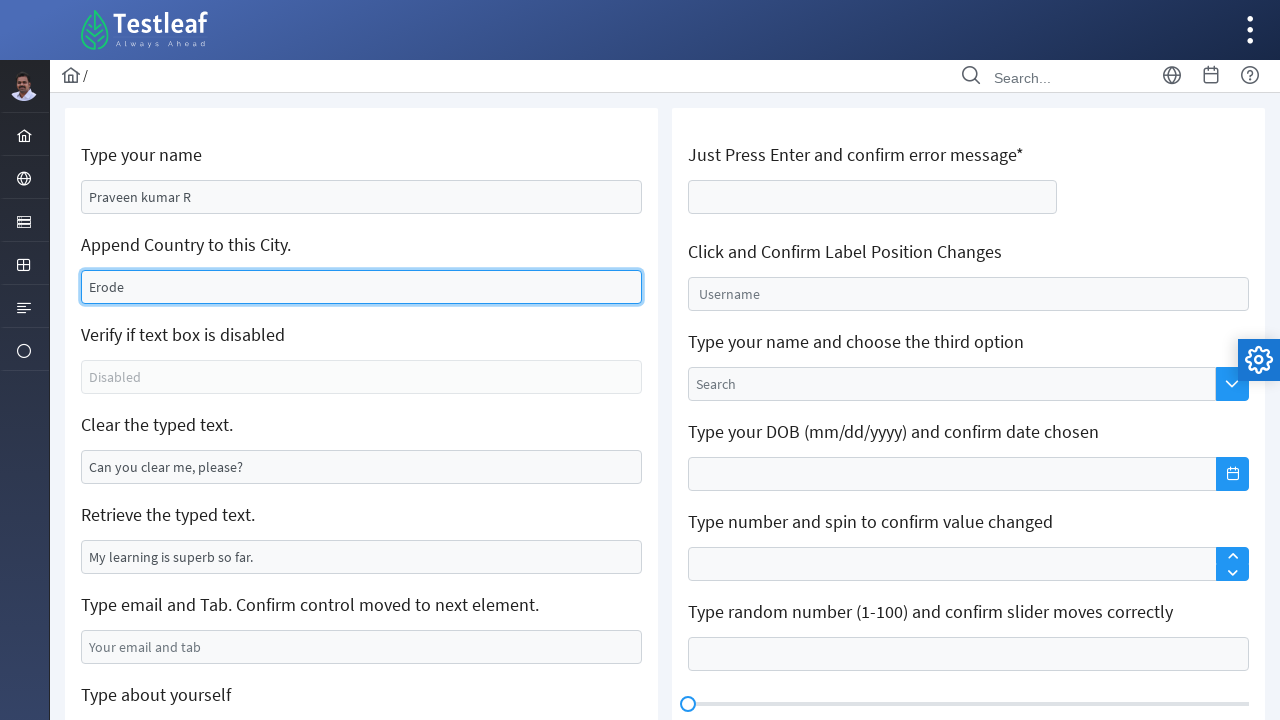

Checked if field is disabled - Result: True
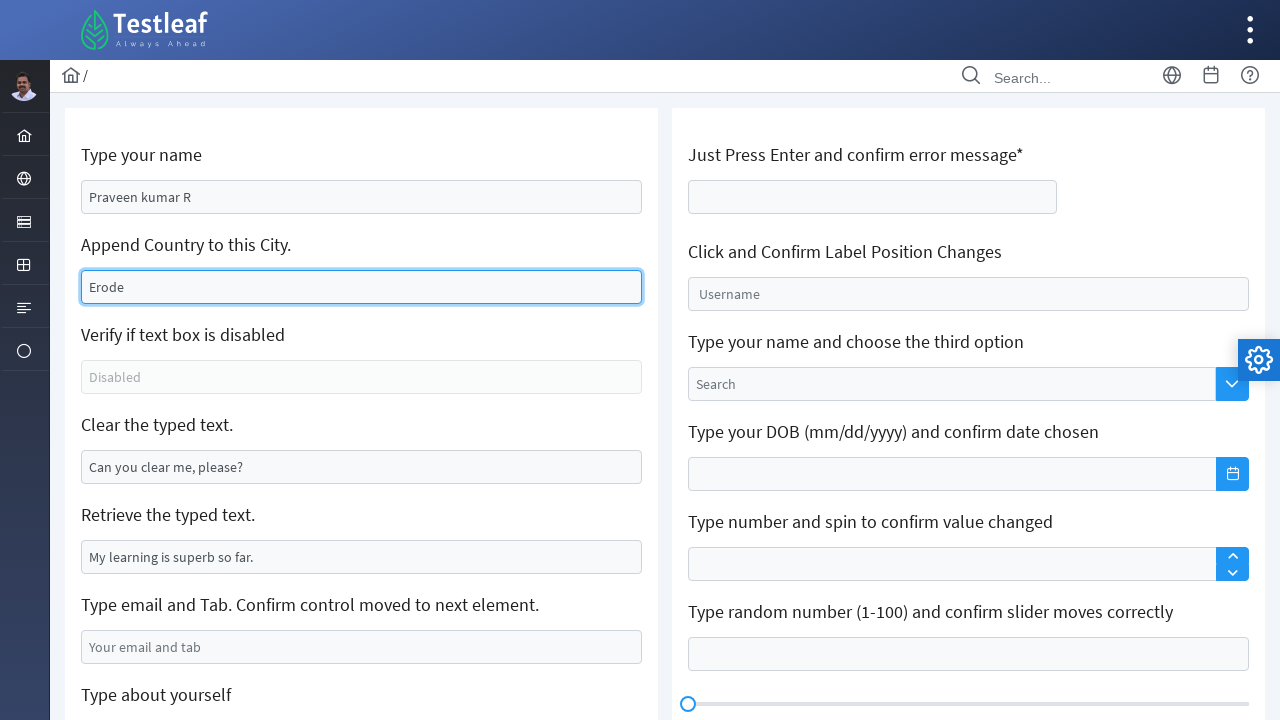

Cleared another field on input#j_idt88\:j_idt95
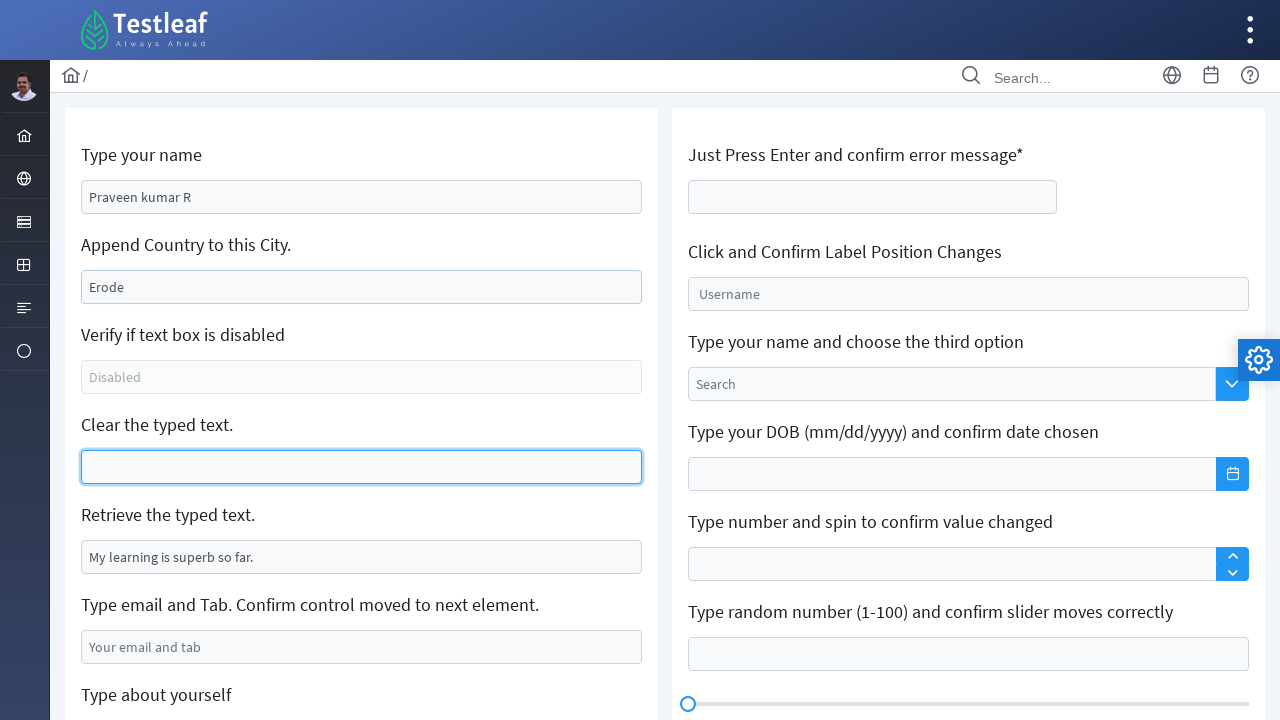

Clicked on retrieve text field at (362, 557) on input#j_idt88\:j_idt97
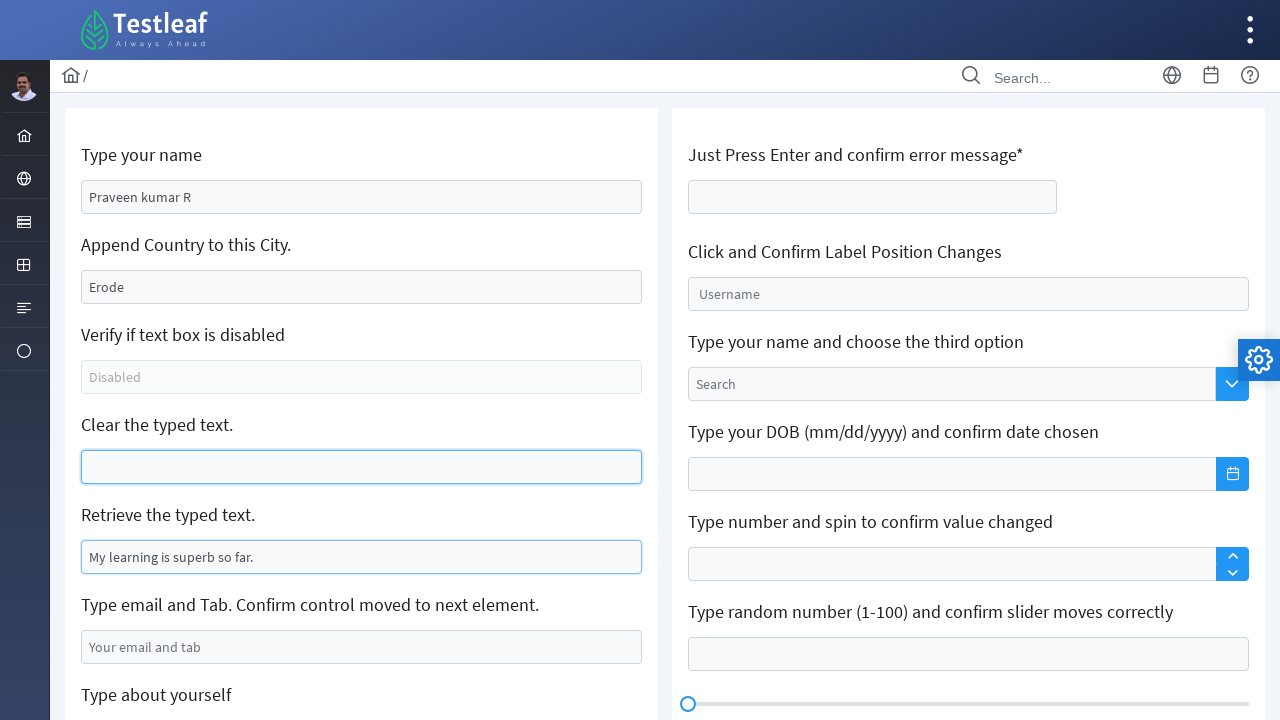

Retrieved text field value: 'My learning is superb so far.'
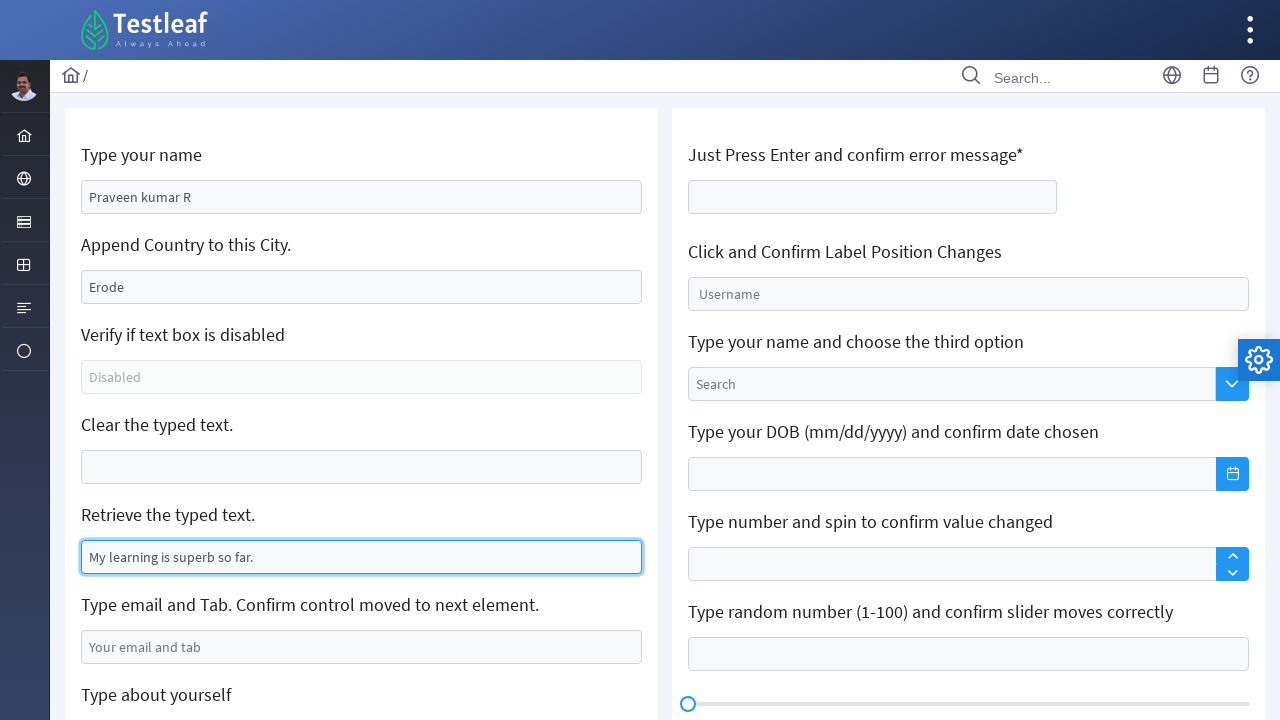

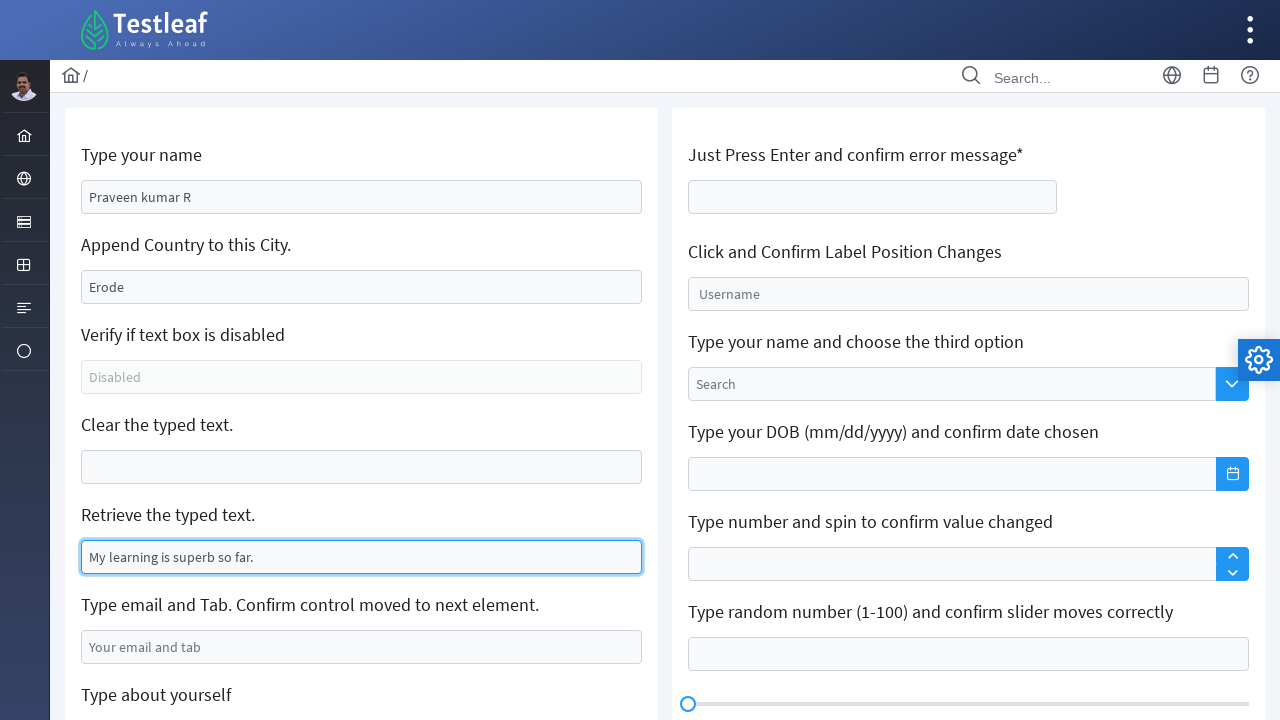